Tests a graph algorithm visualization tool by performing a sequence of operations: adding nodes via clicks, creating edges with shift+click, removing nodes via right-click, clearing the graph, generating a random graph, and testing import/export functionality.

Starting URL: https://emanodame.github.io/Graph-Algorithm-Tool/graph.html

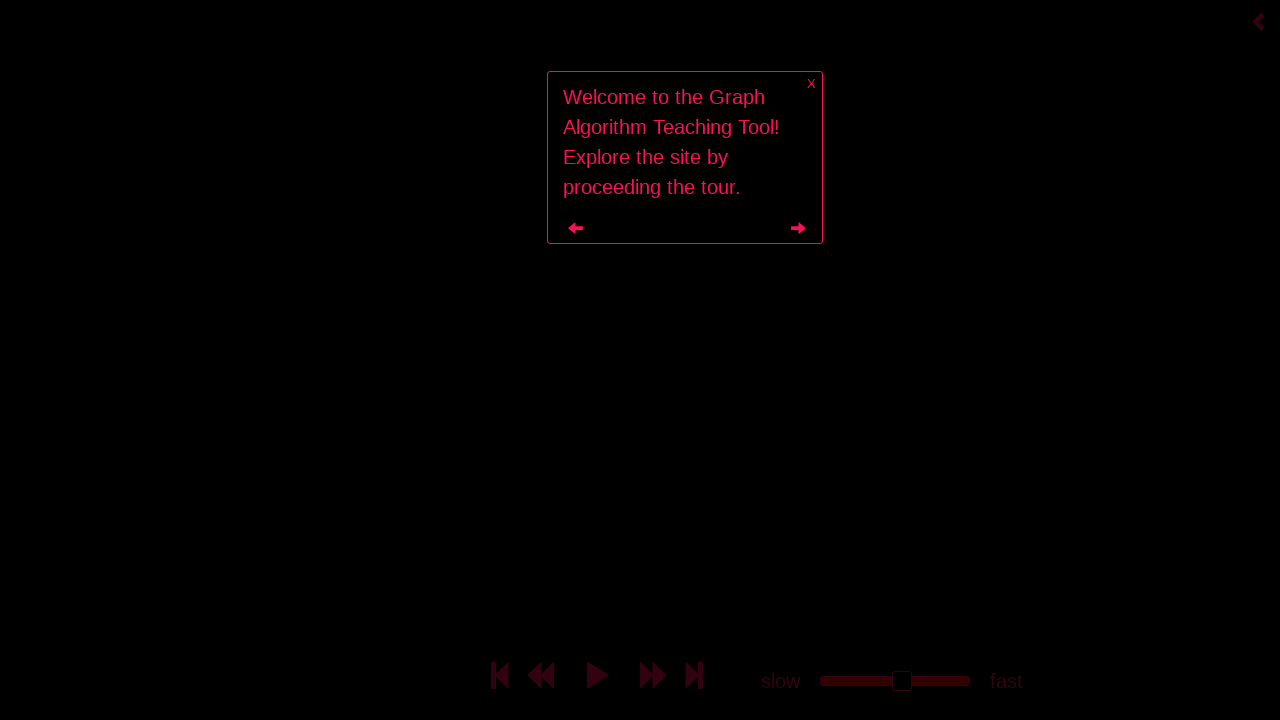

Waited for tour/tutorial popup to become visible
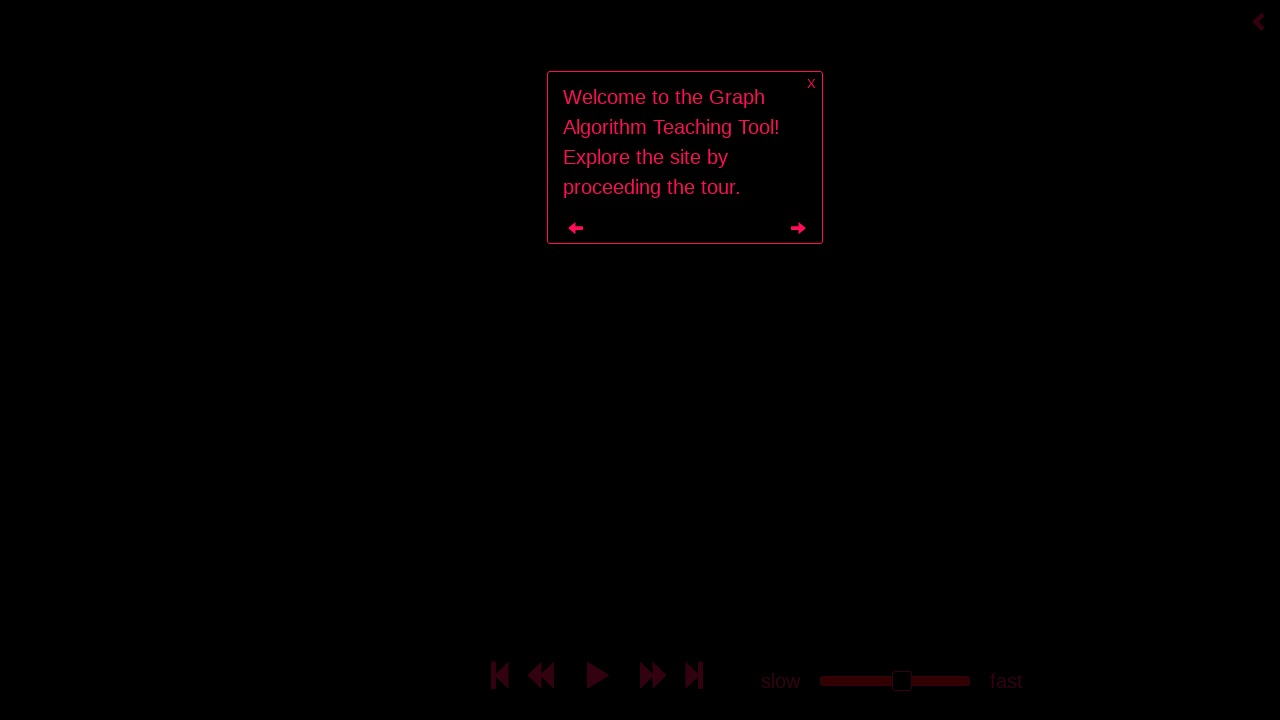

Closed the tour/tutorial popup at (812, 84) on .tour-close-button
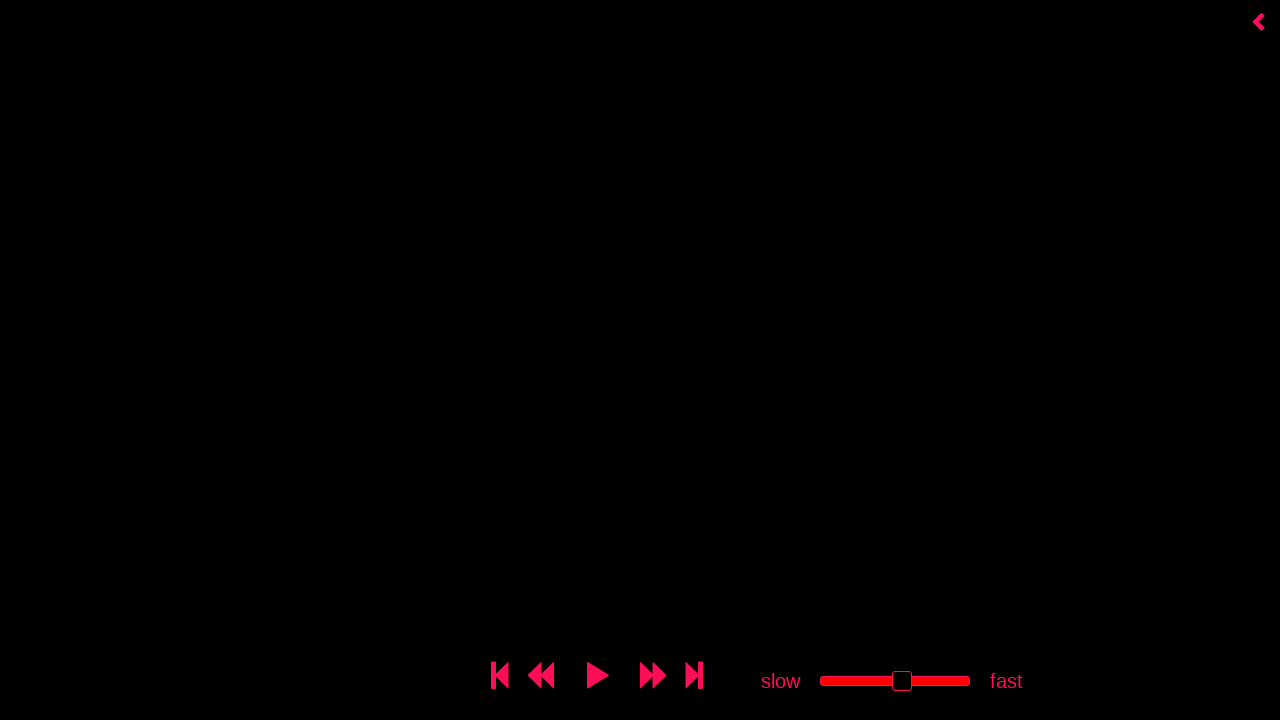

Added first node by clicking on canvas at position (400, 300) at (400, 300)
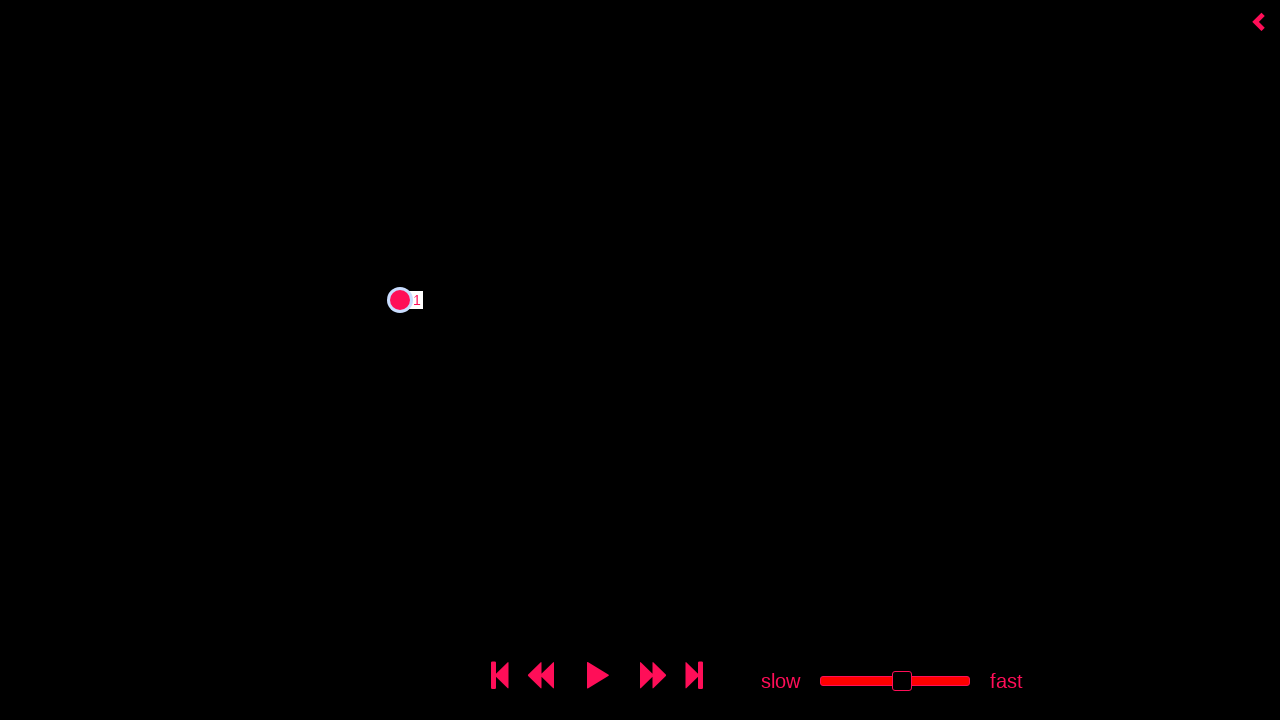

Added second node by clicking on canvas at position (500, 400) at (500, 400)
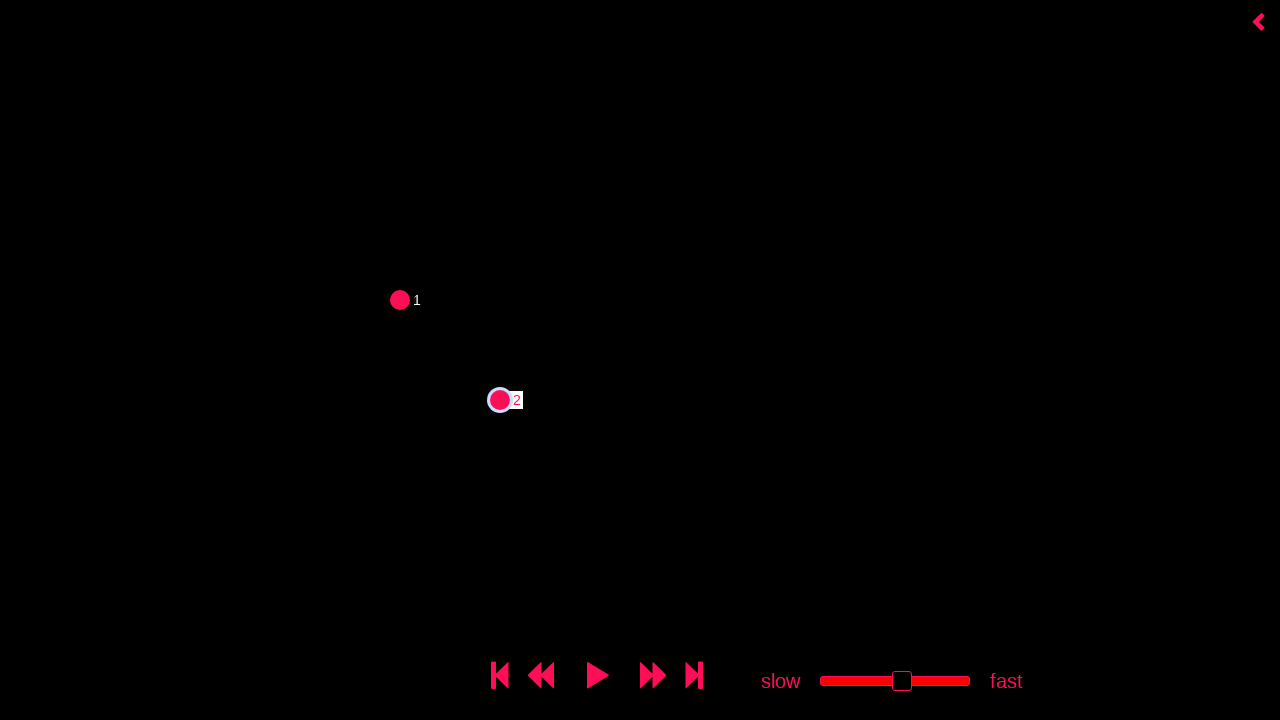

Pressed Shift key down to prepare for edge creation
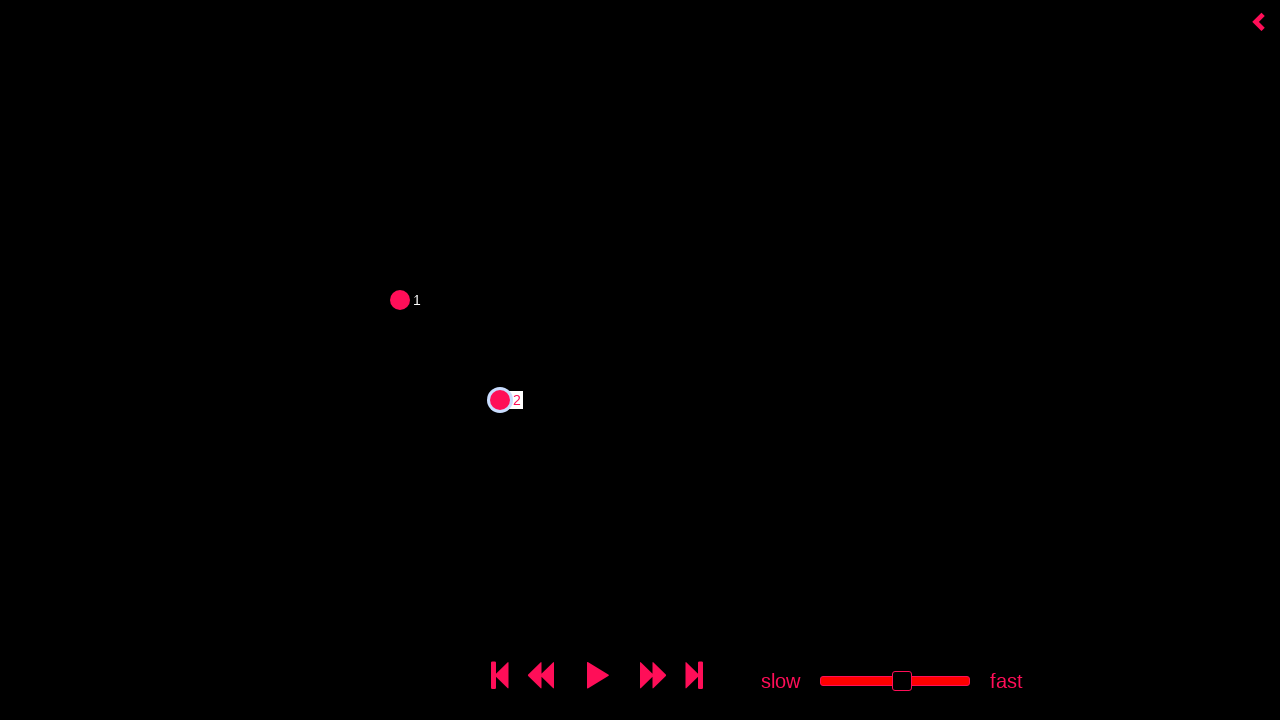

Shift+clicked on second node at position (500, 400) at (500, 400)
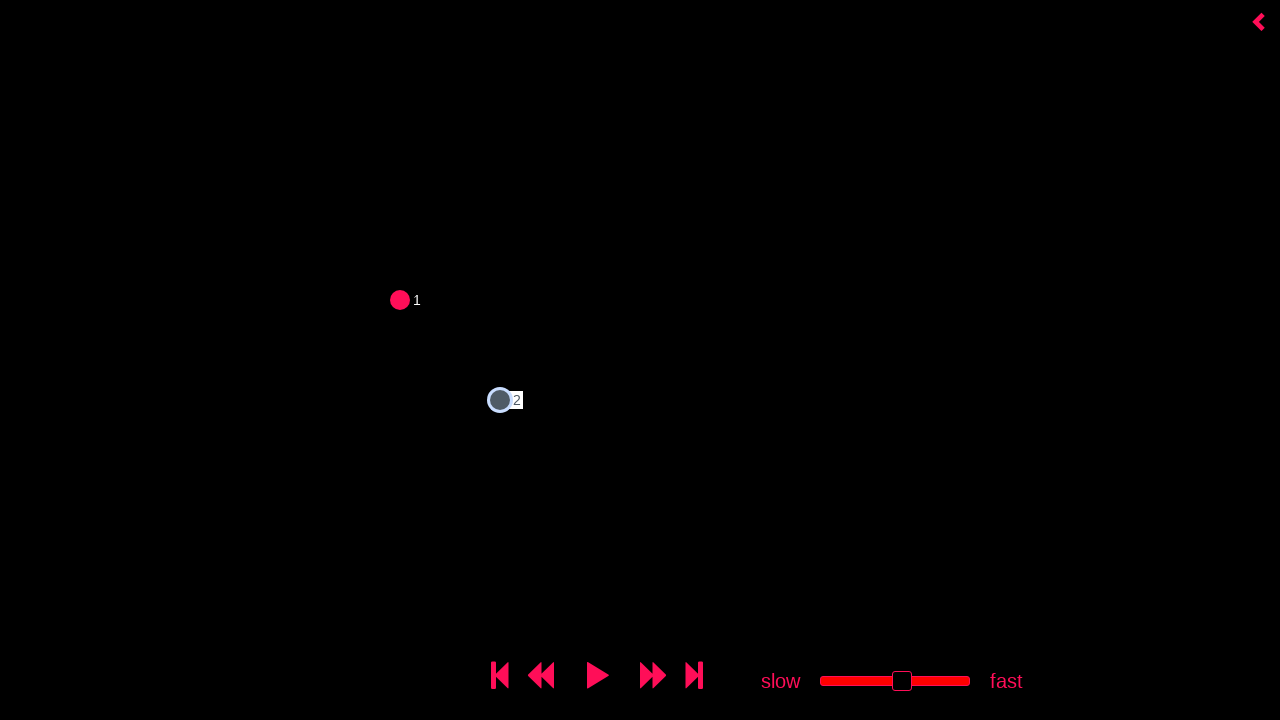

Shift+clicked on first node at position (400, 300) to create edge at (400, 300)
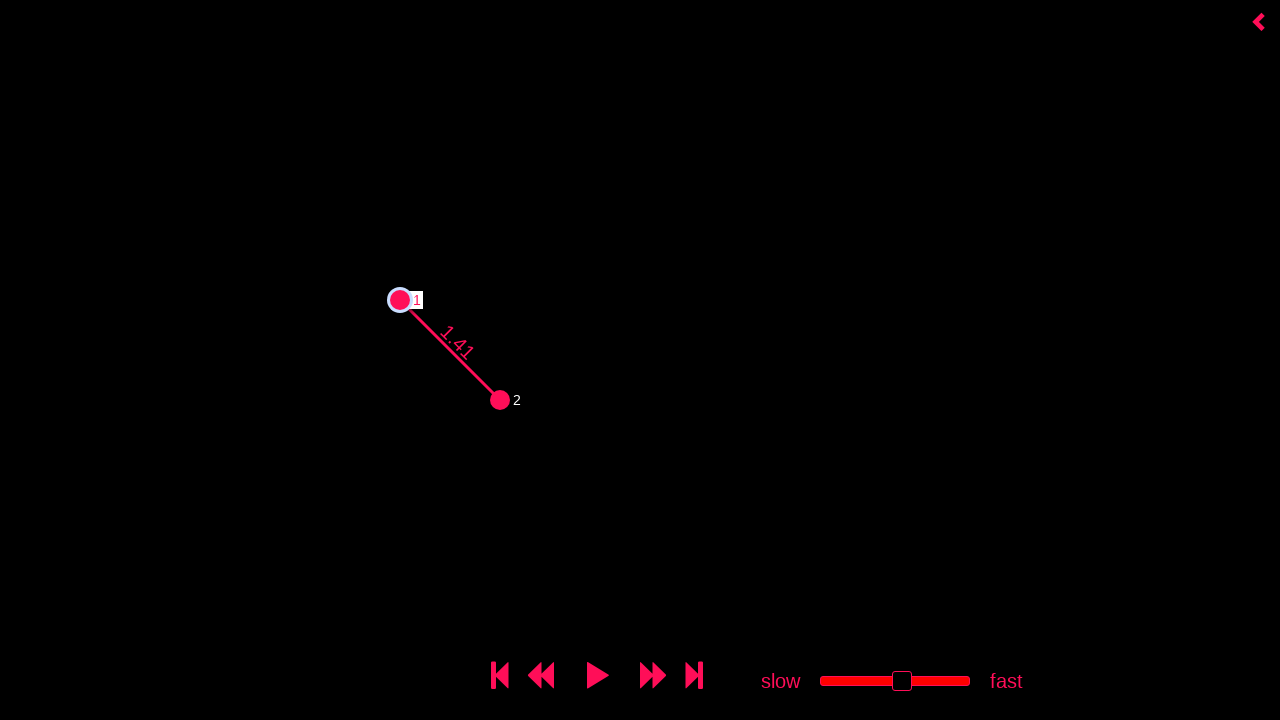

Released Shift key
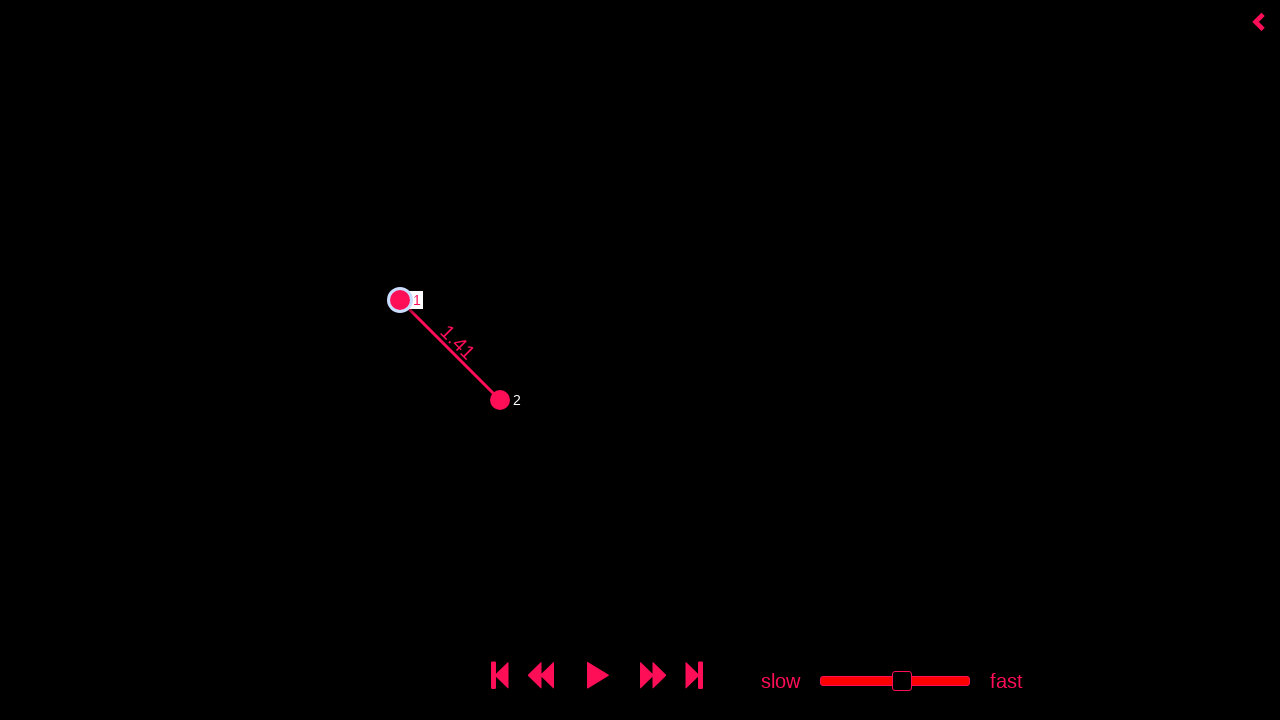

Right-clicked on first node to remove it at (400, 300)
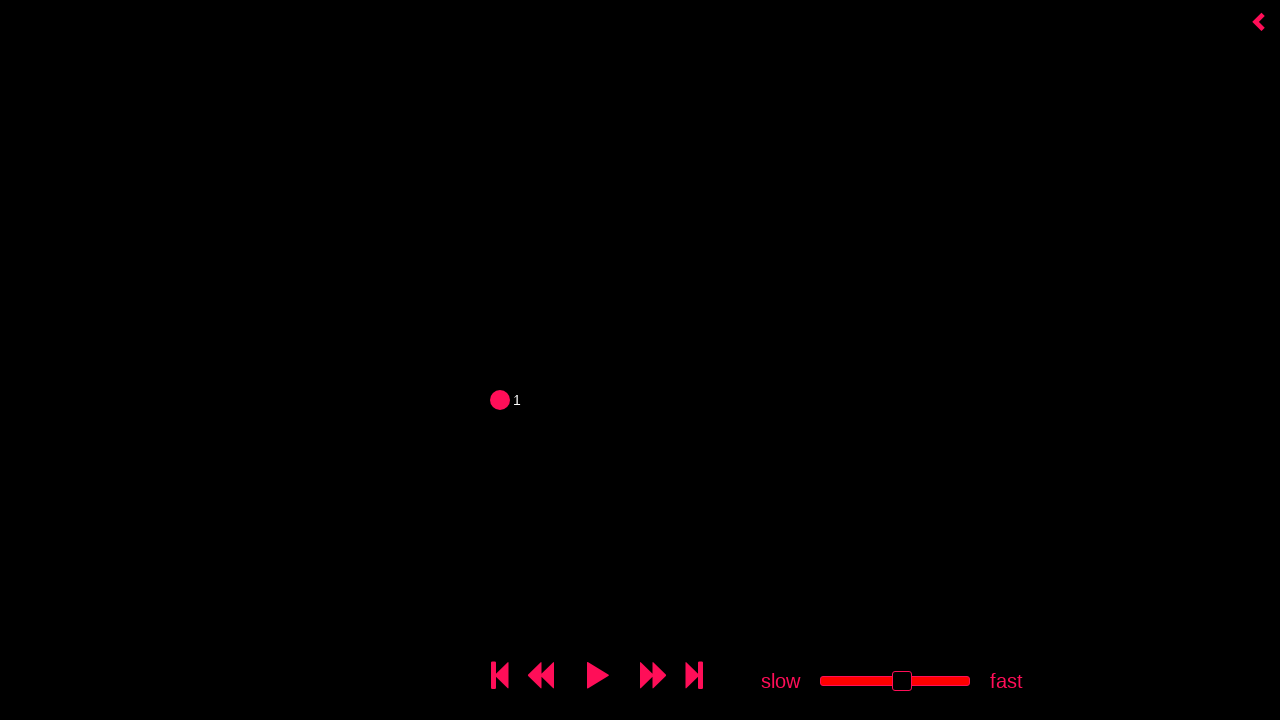

Called showSlider() to display the slider UI
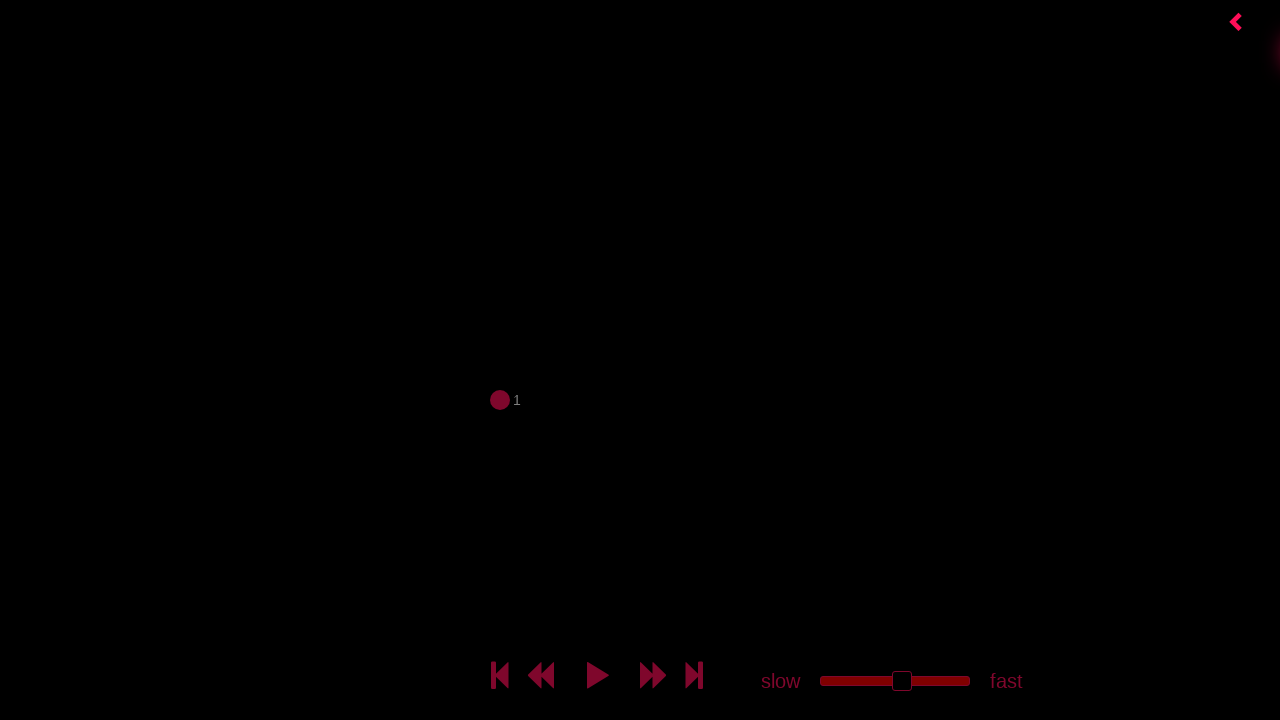

Waited 1000ms for slider to display
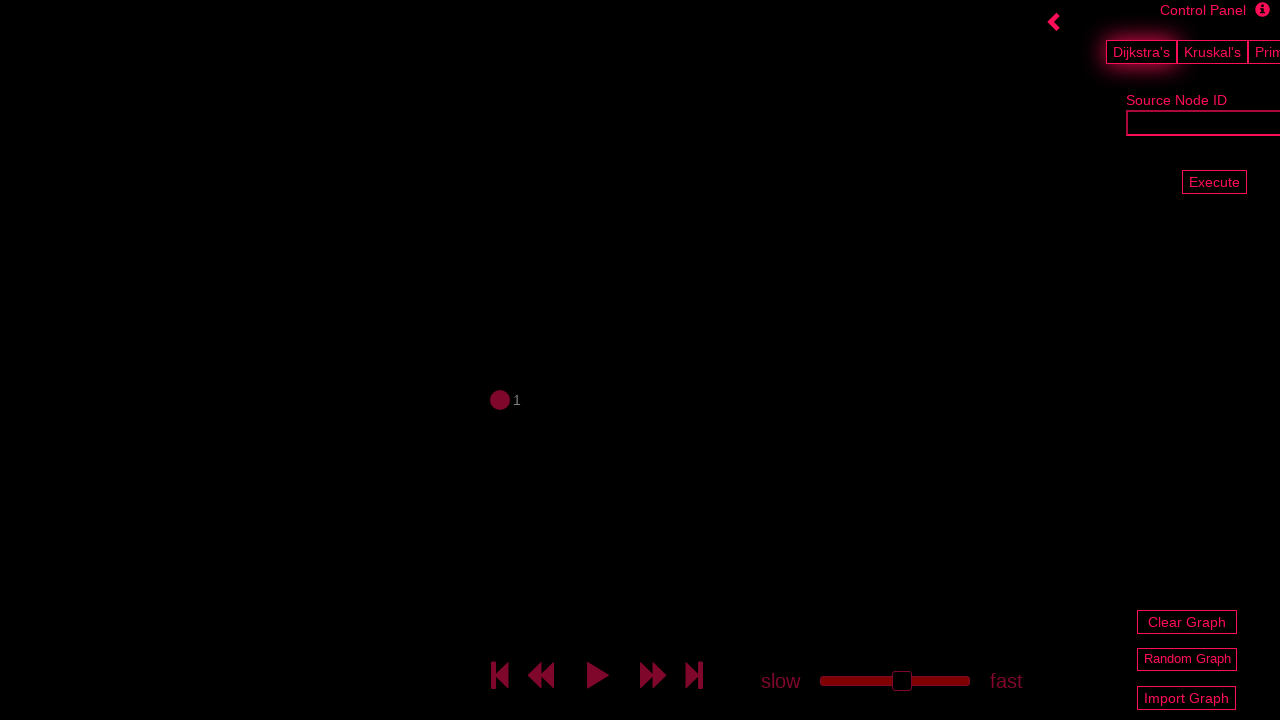

Clicked clear graph button to clear the graph at (1187, 622) on #clear-button
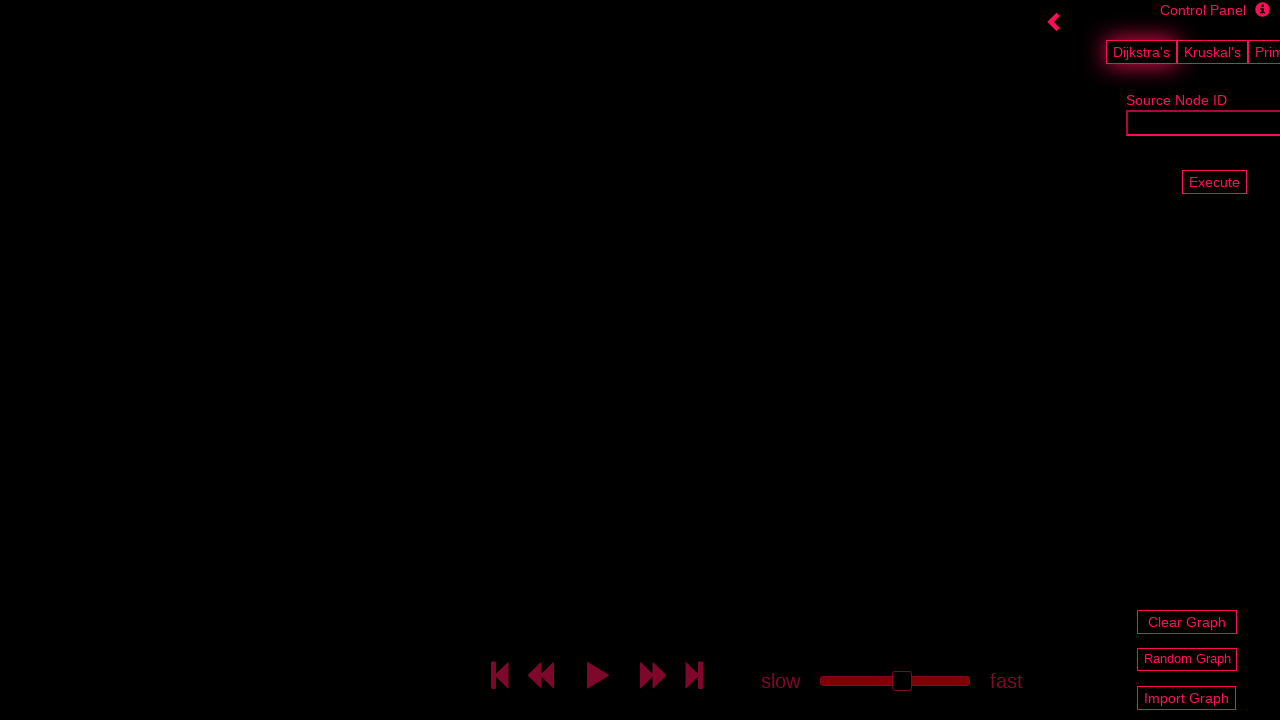

Clicked random graph button to generate a random graph at (1187, 659) on #random-graph-button
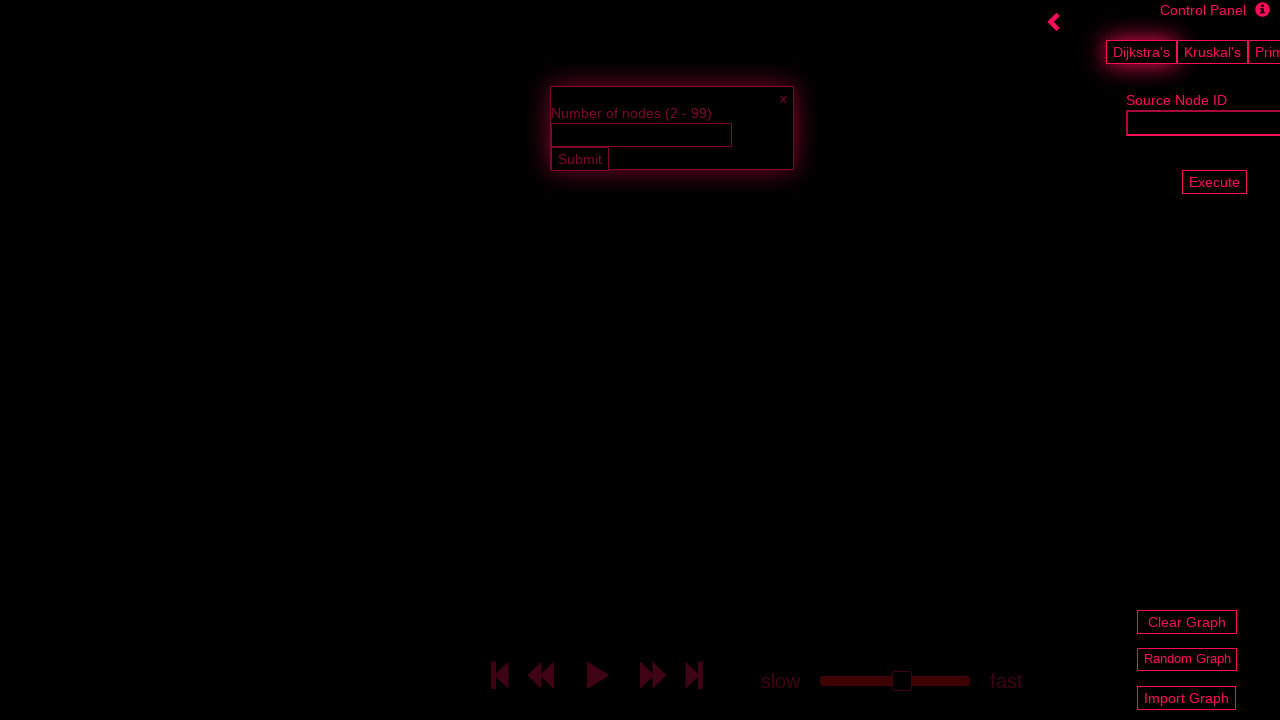

Waited 4000ms for random graph generation to complete
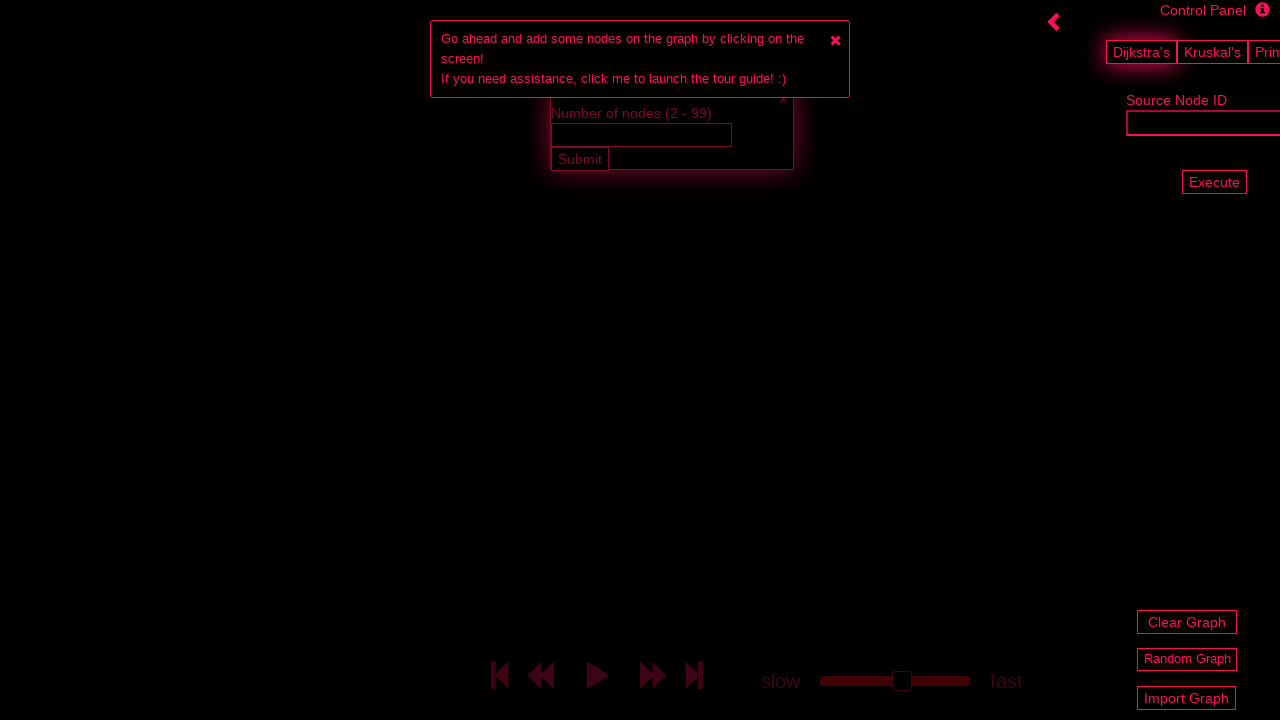

Called hideSlider() to hide the slider UI
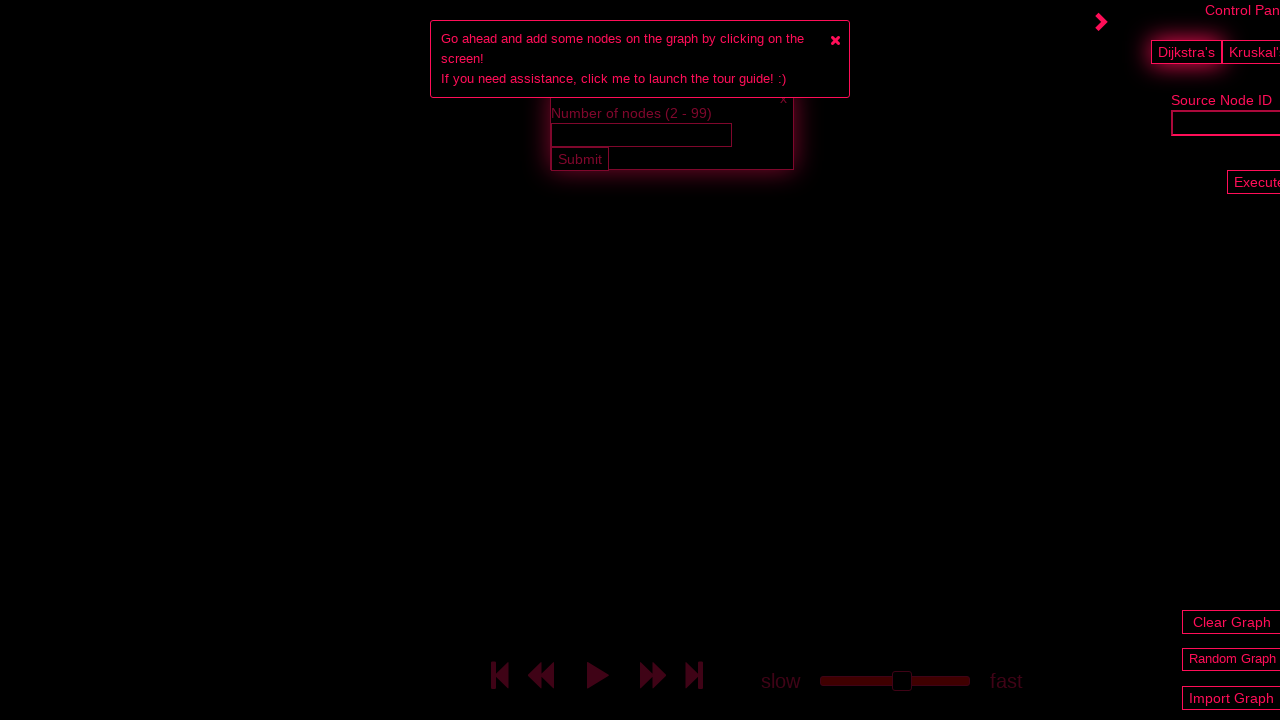

Dismissed all notifications
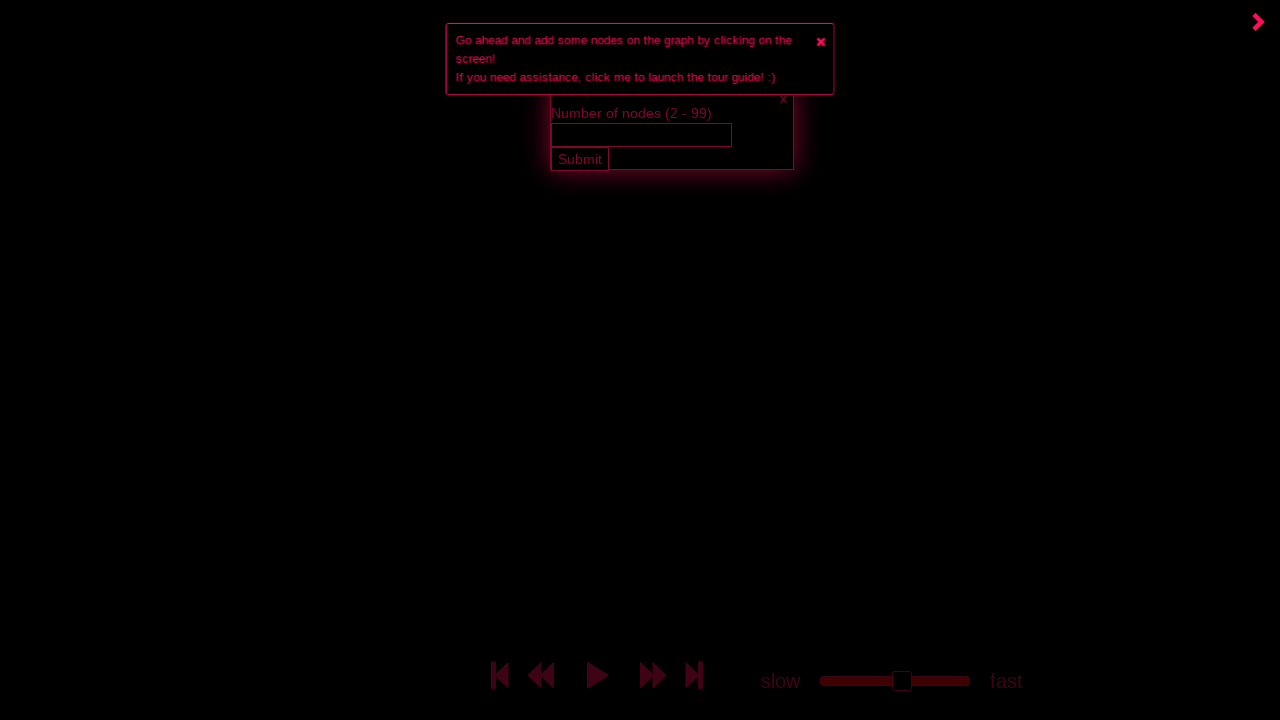

Waited 2000ms after dismissing notifications
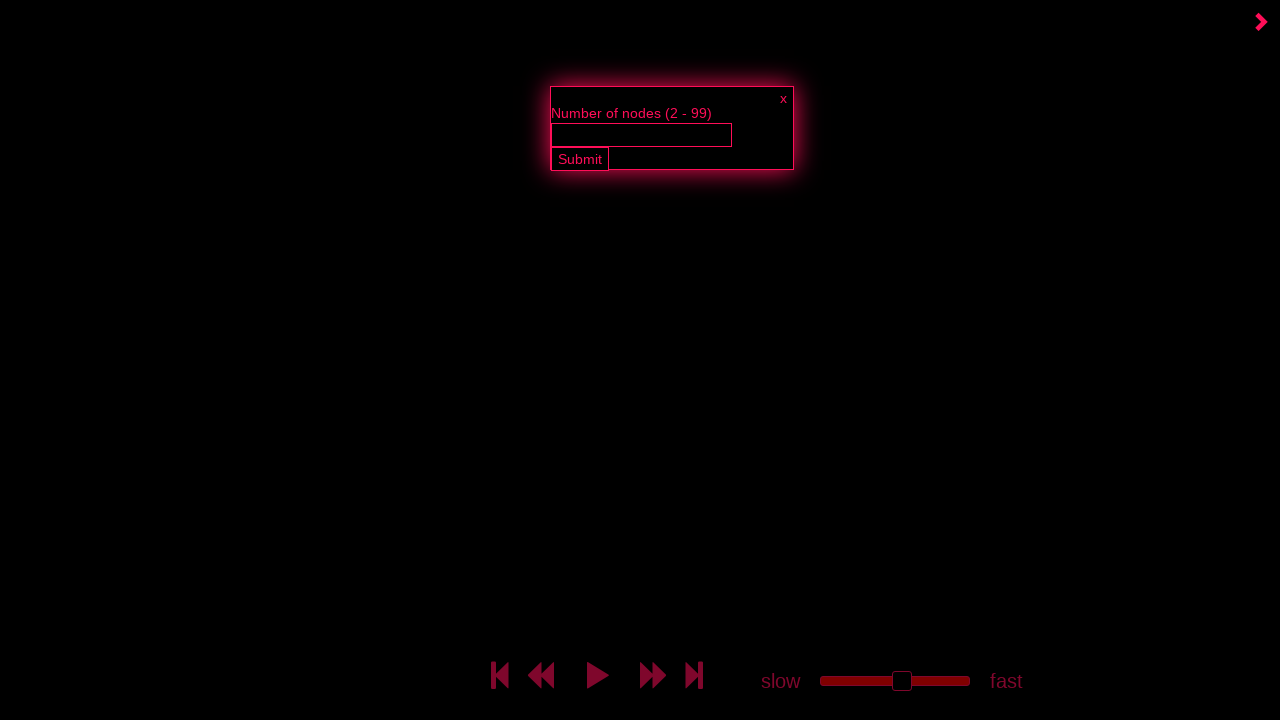

Cleared the number text input field on #number-text-input
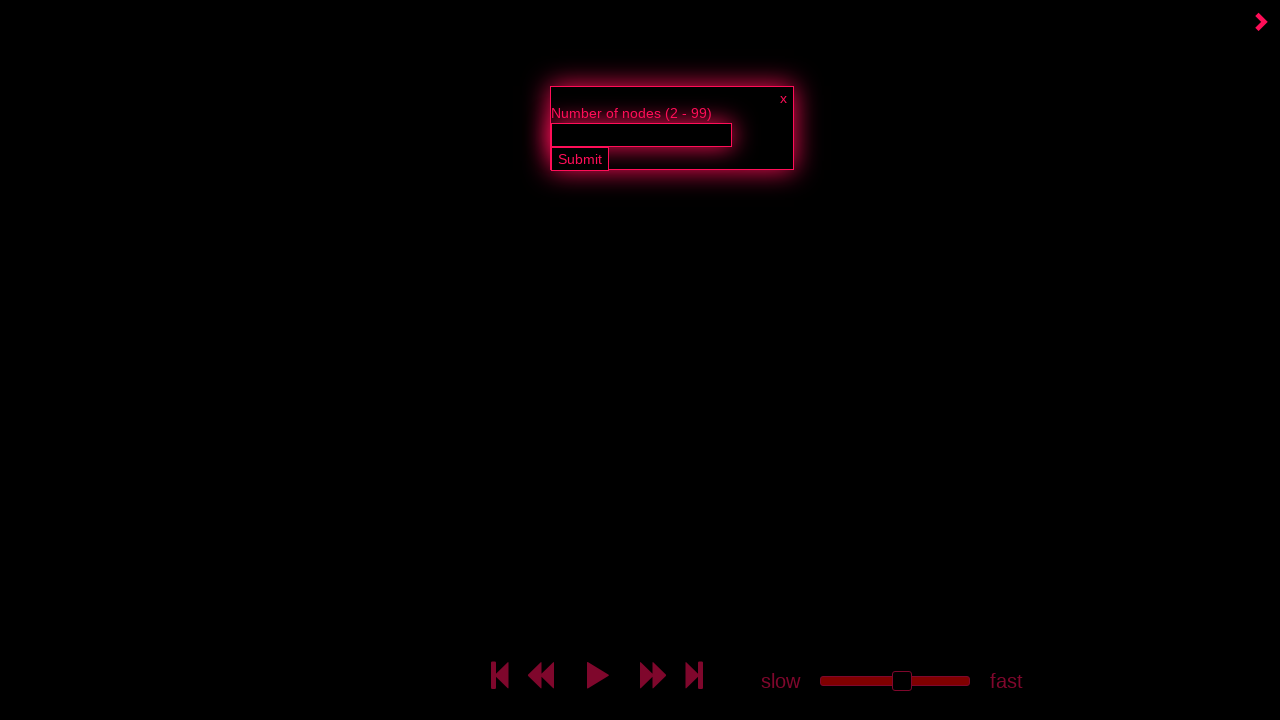

Entered '9' as the number of nodes for random graph on #number-text-input
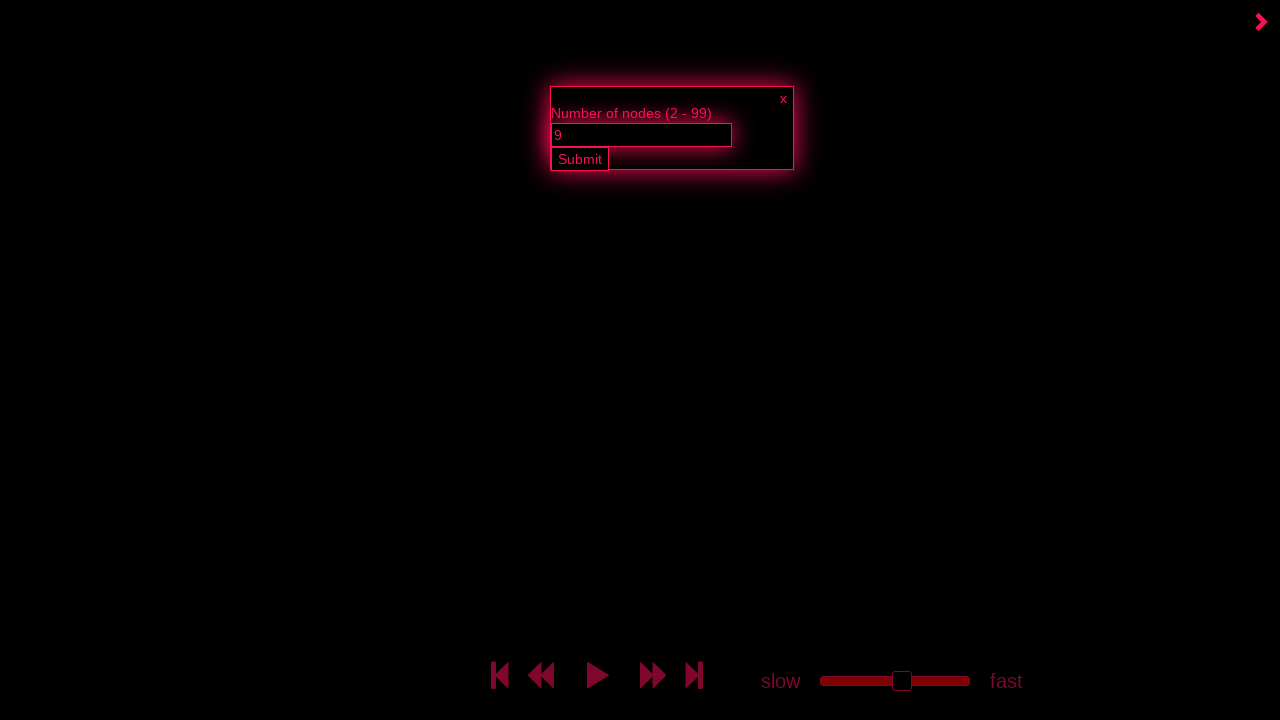

Clicked submit button to generate random graph with 9 nodes at (580, 159) on #number-graph-submit-btn
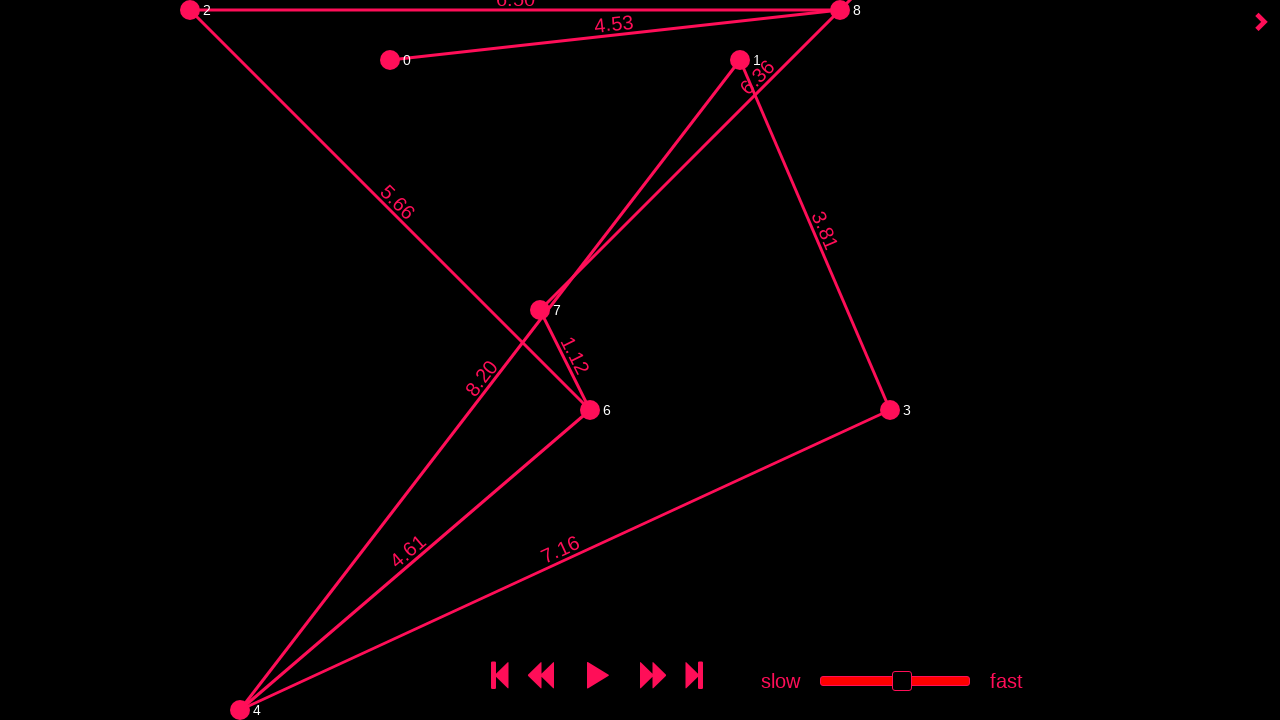

Called exportJson() to export the graph as JSON
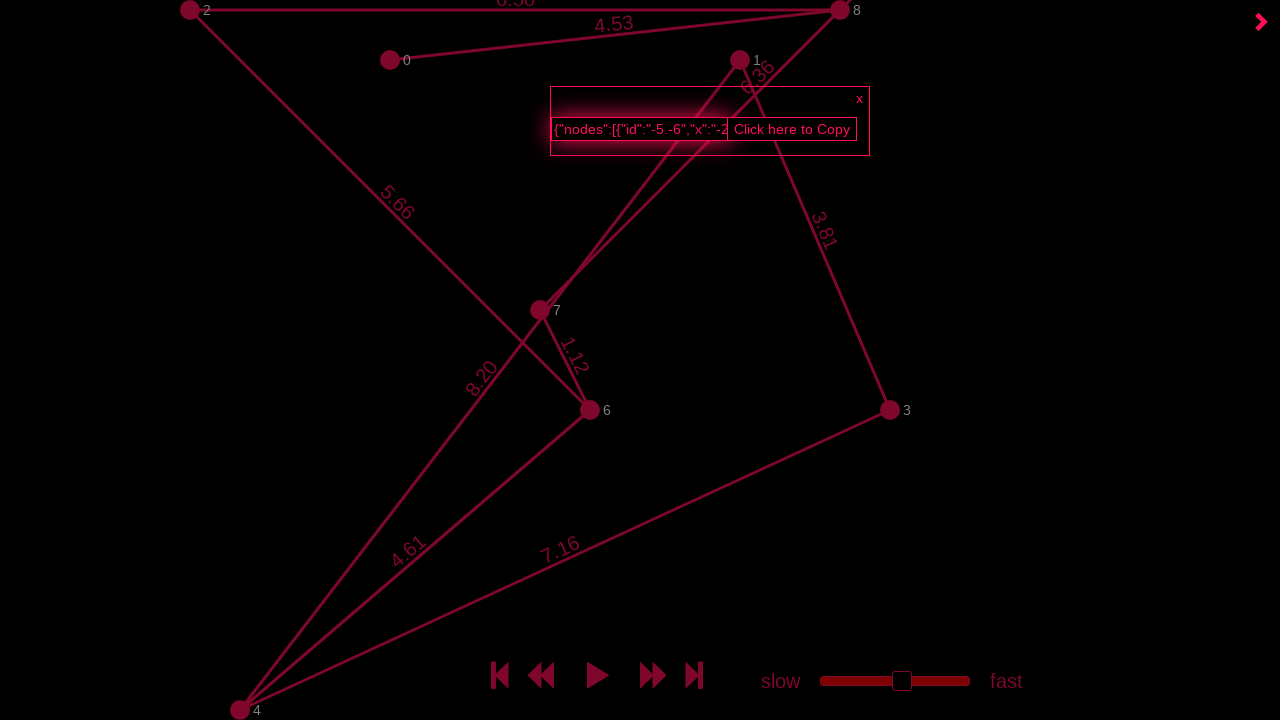

Retrieved exported JSON string from output field
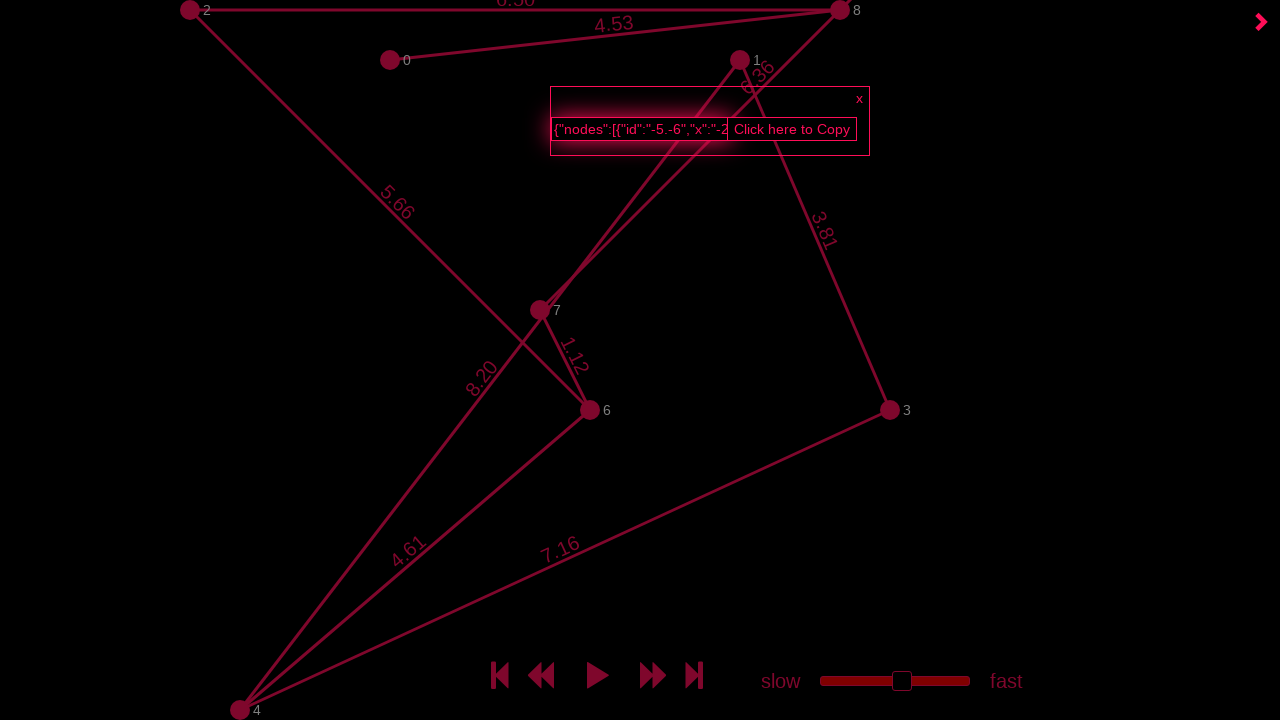

Called clearGraph() to clear the graph before import test
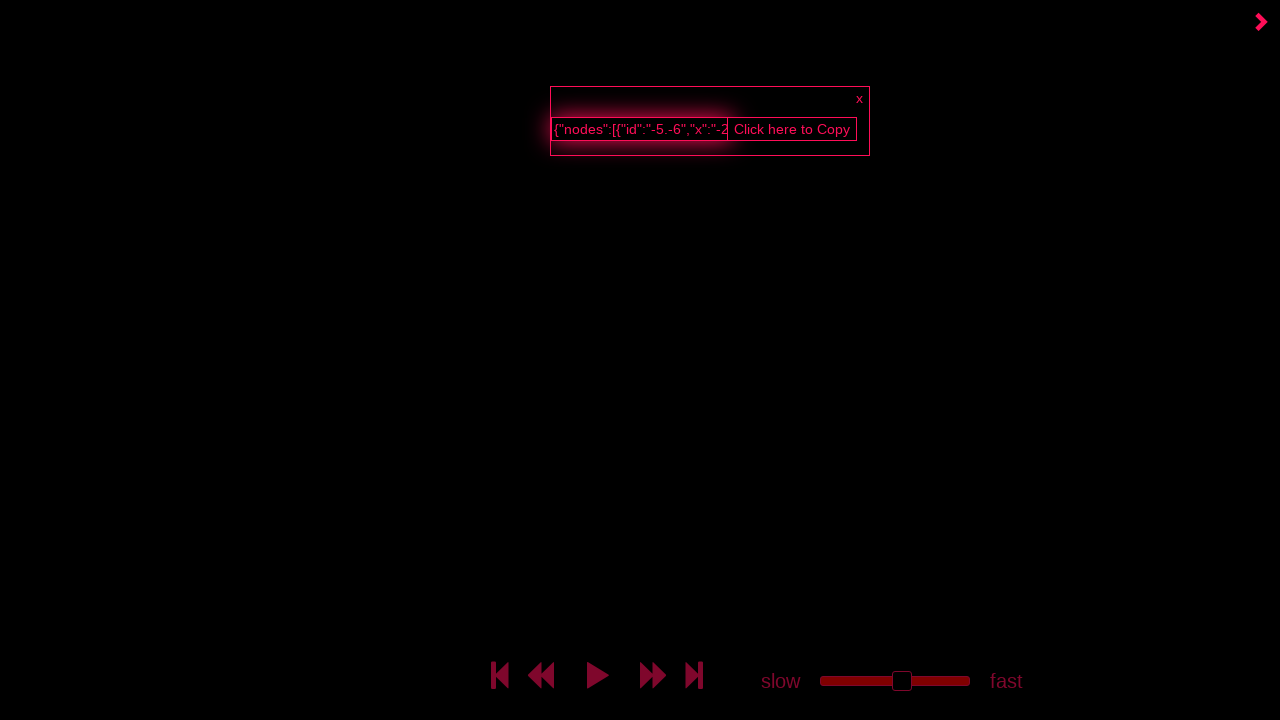

Called importJson() to prepare for importing JSON
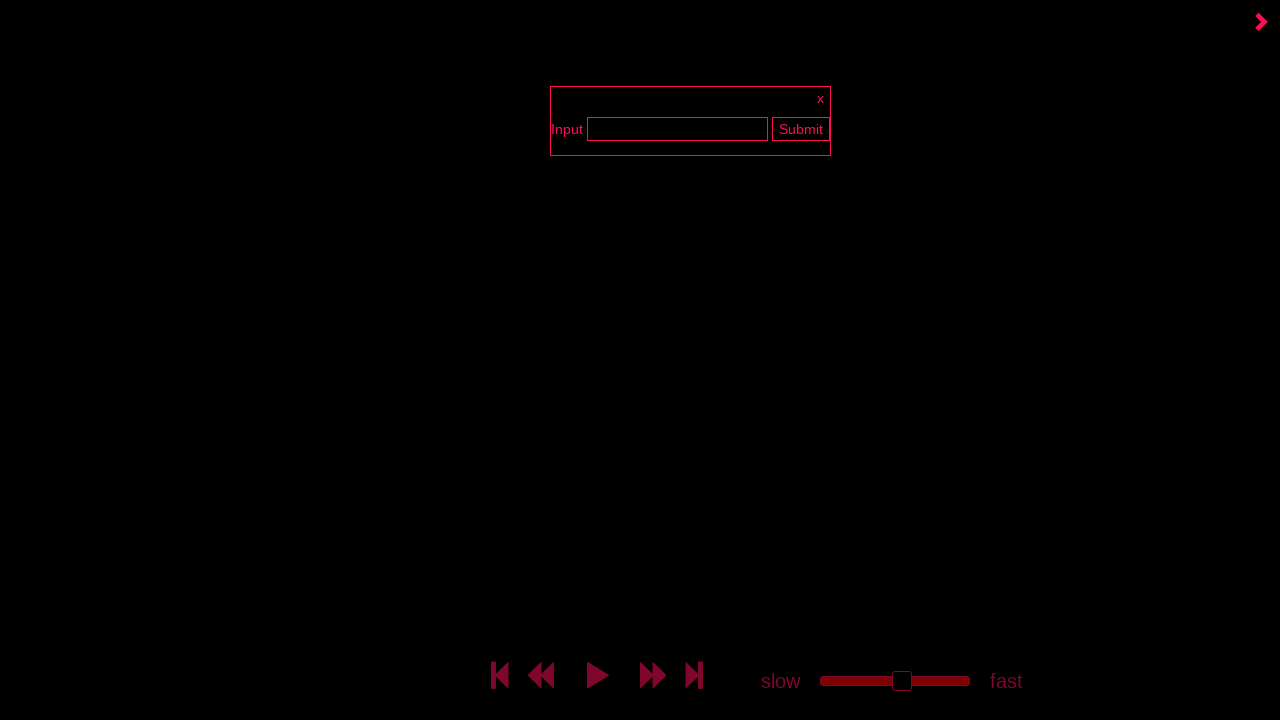

Filled JSON input field with exported graph data to test import functionality on #json-text-input
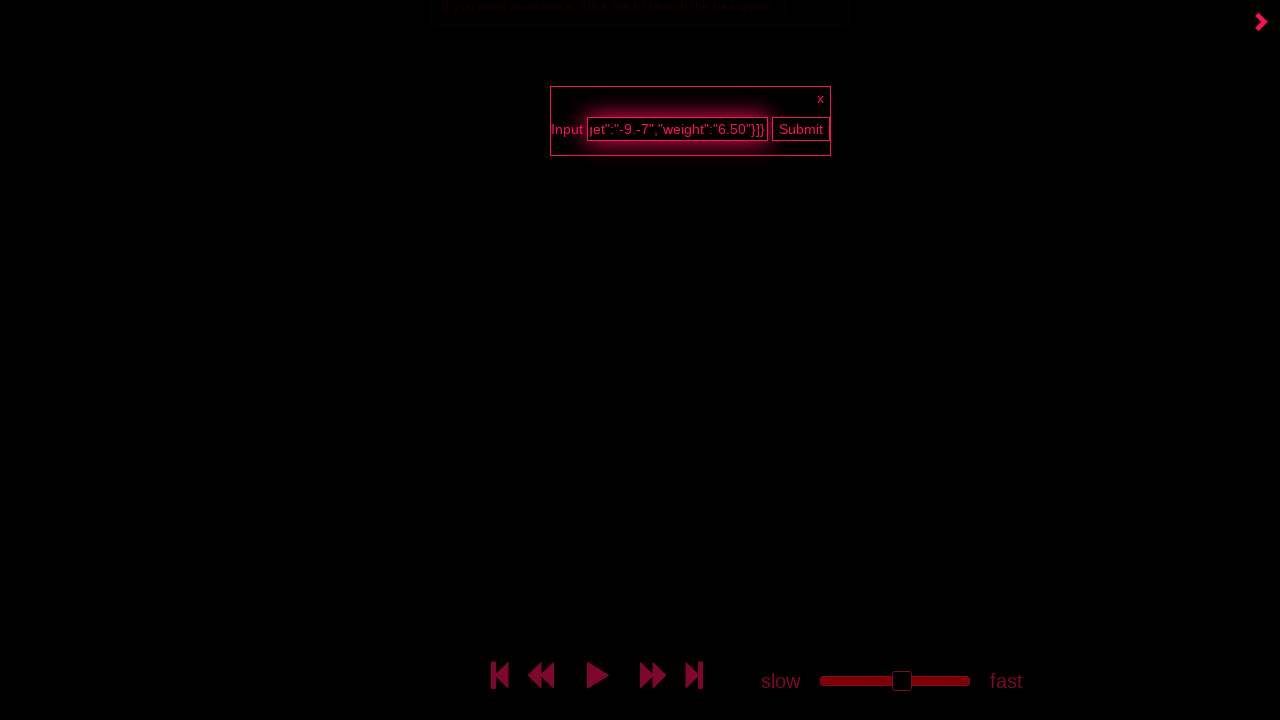

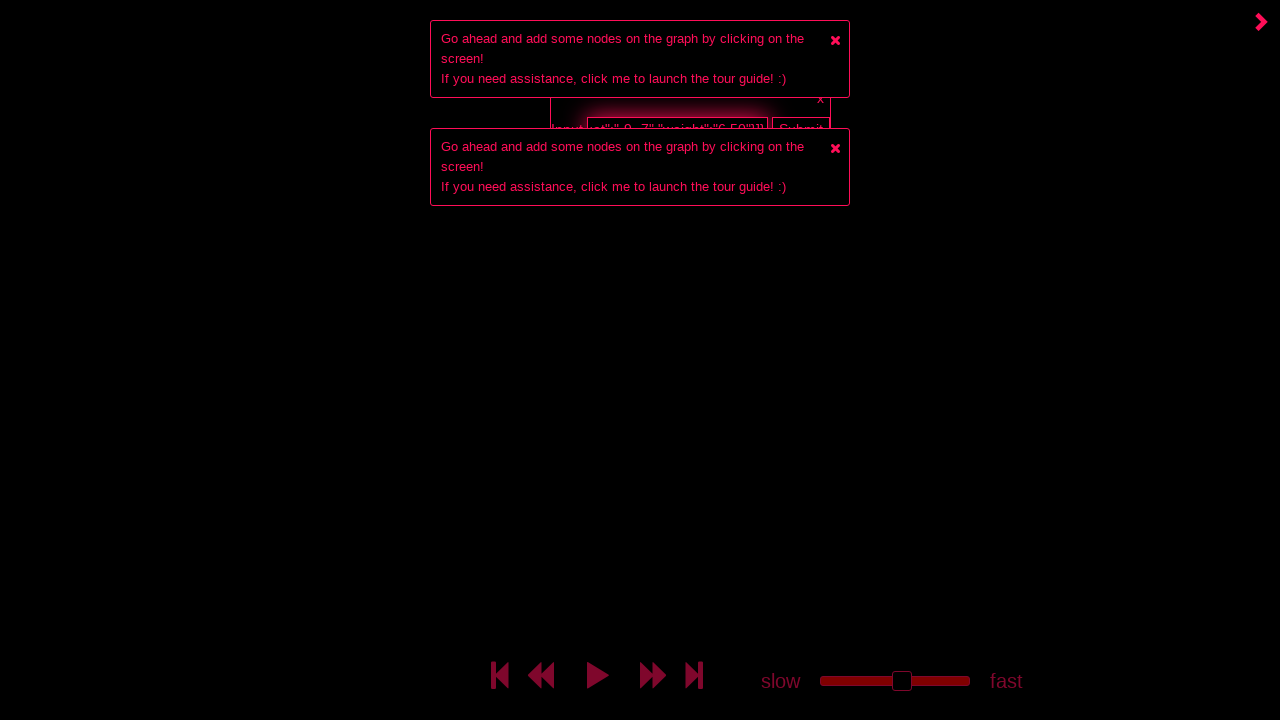